Tests a form submission by filling in name, age, and selecting a department from a dropdown, then clicking the submit button

Starting URL: https://claruswaysda.github.io/ActionsForm.html

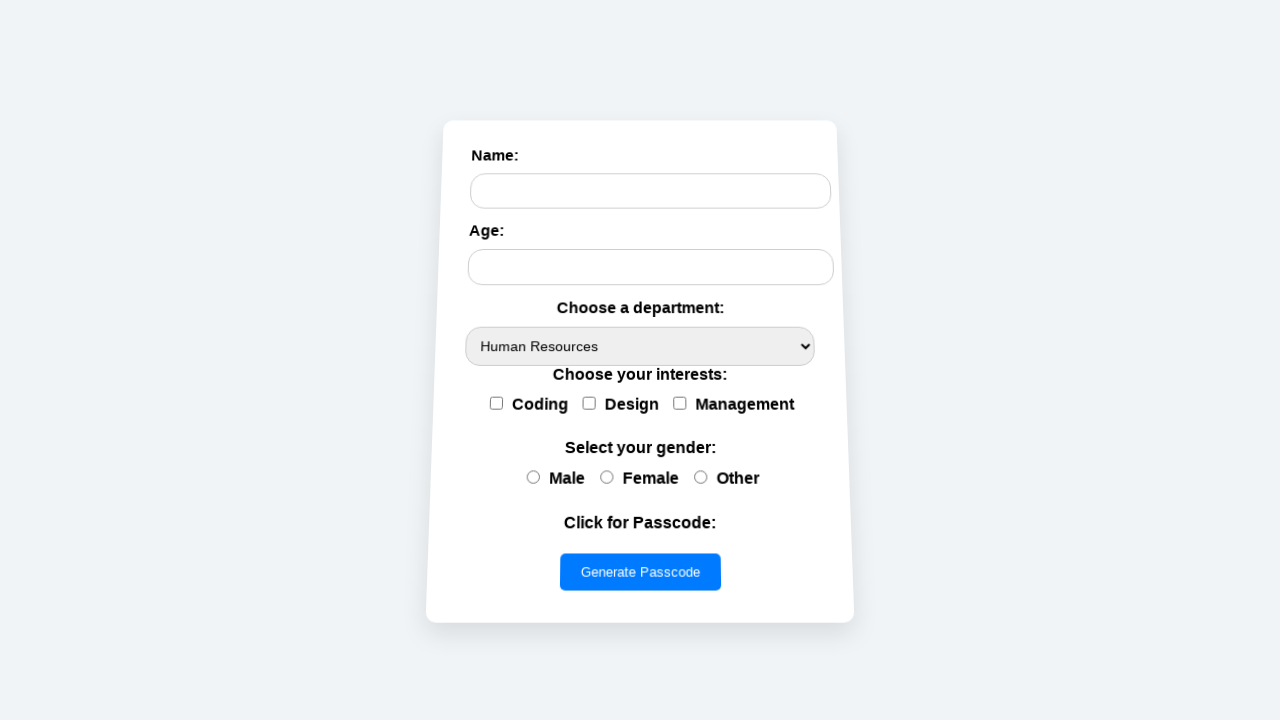

Filled name field with 'Sarah Mitchell' on #name
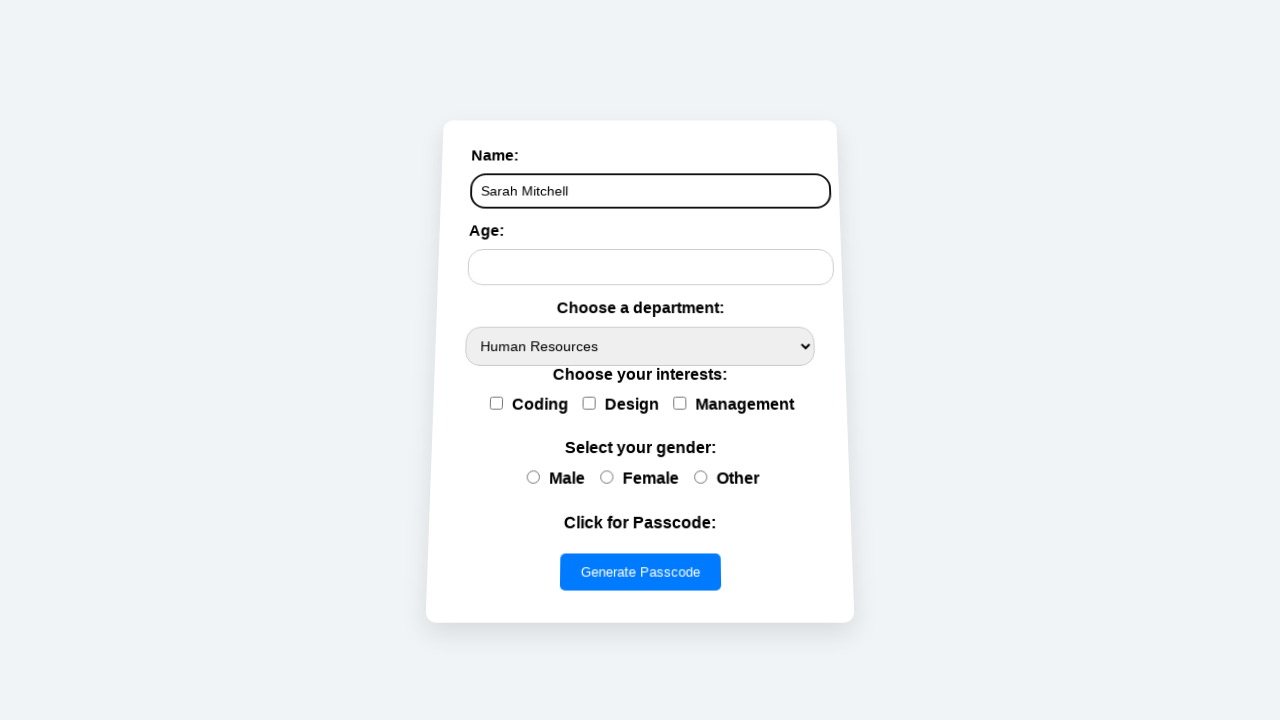

Filled age field with '28' on #age
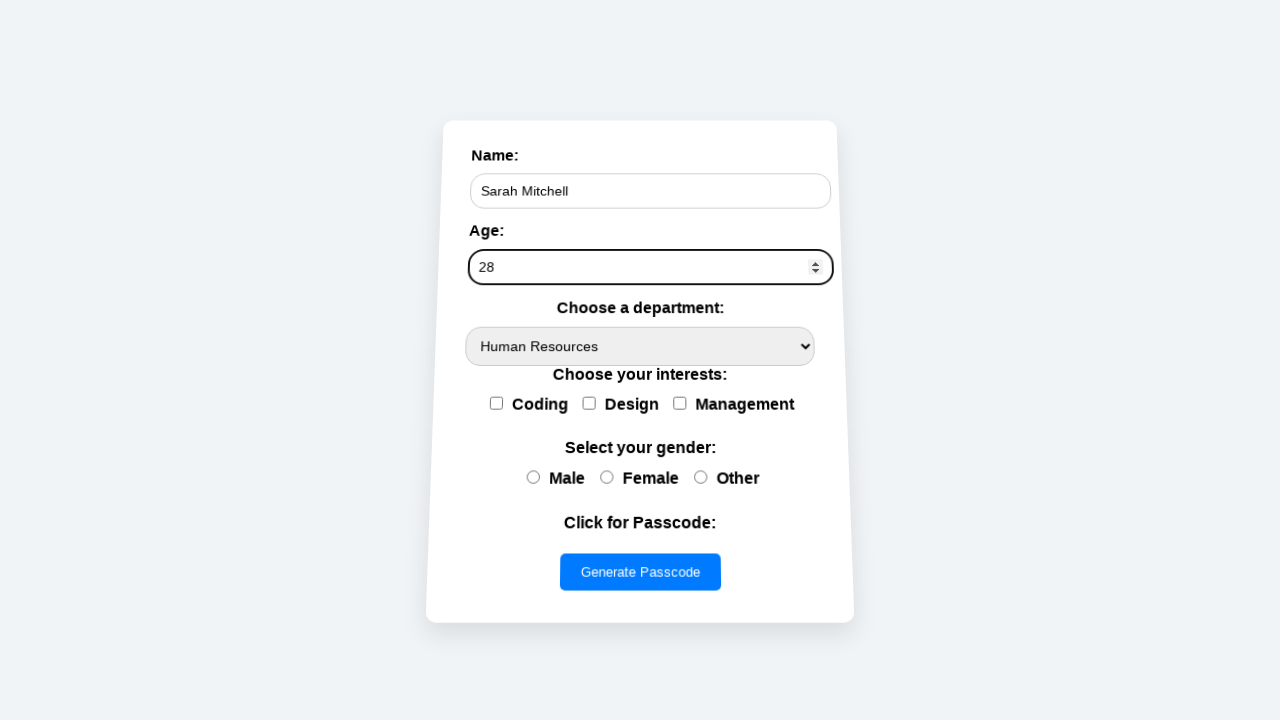

Selected 'IT Department' from department dropdown on #options
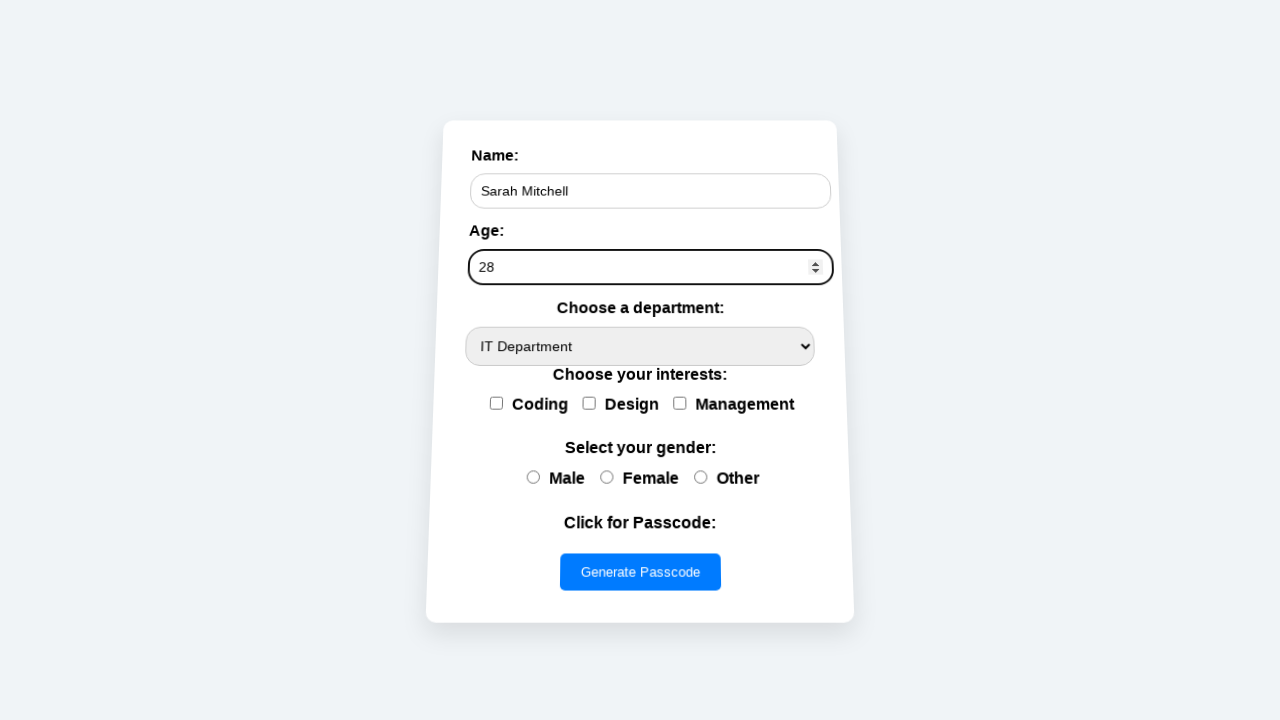

Clicked the submit button to submit the form at (640, 572) on button[type='button']
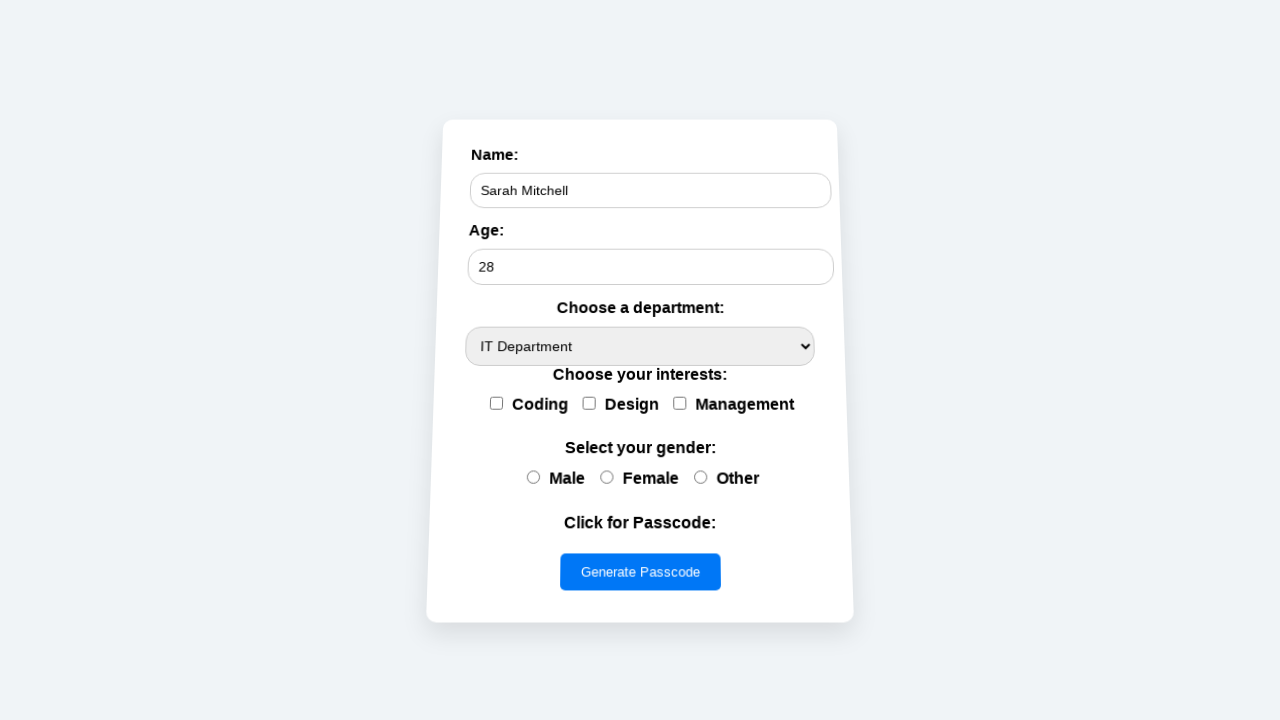

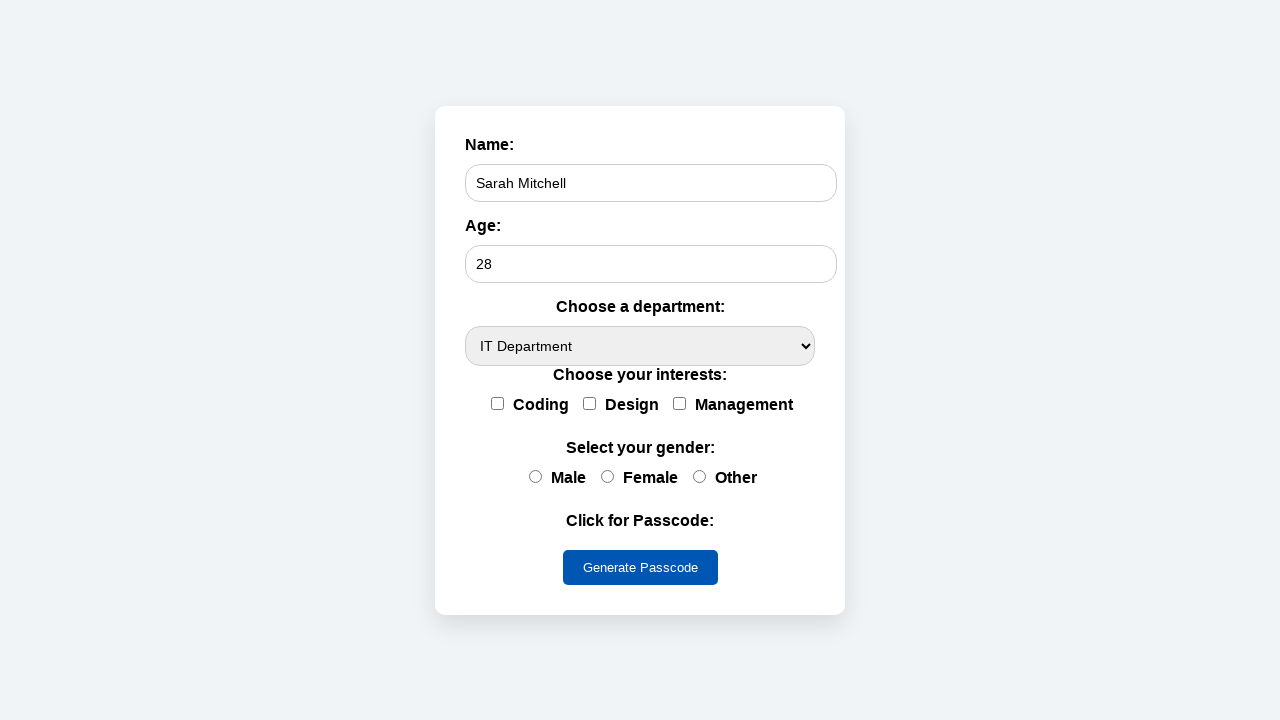